Tests a practice form by filling in first name, email, selecting gender, entering phone number, and interacting with the date of birth picker to select a month.

Starting URL: https://demoqa.com/automation-practice-form

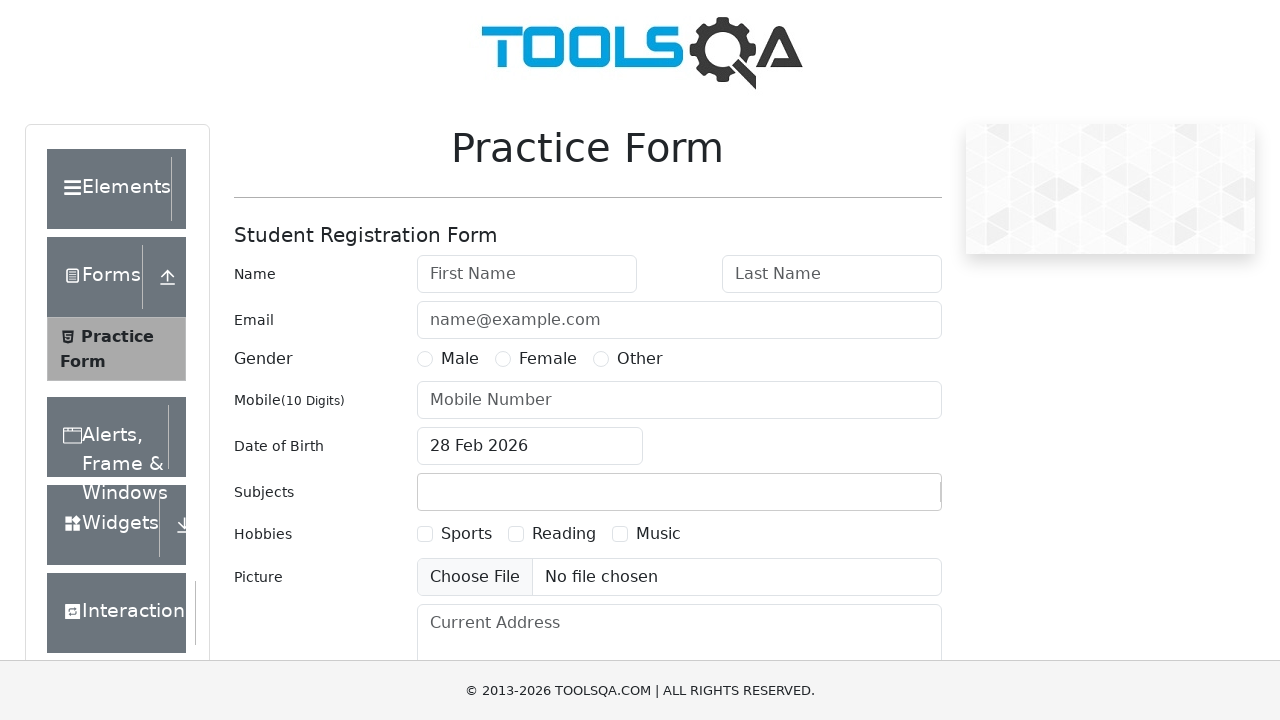

Filled first name field with 'piggy' on #firstName
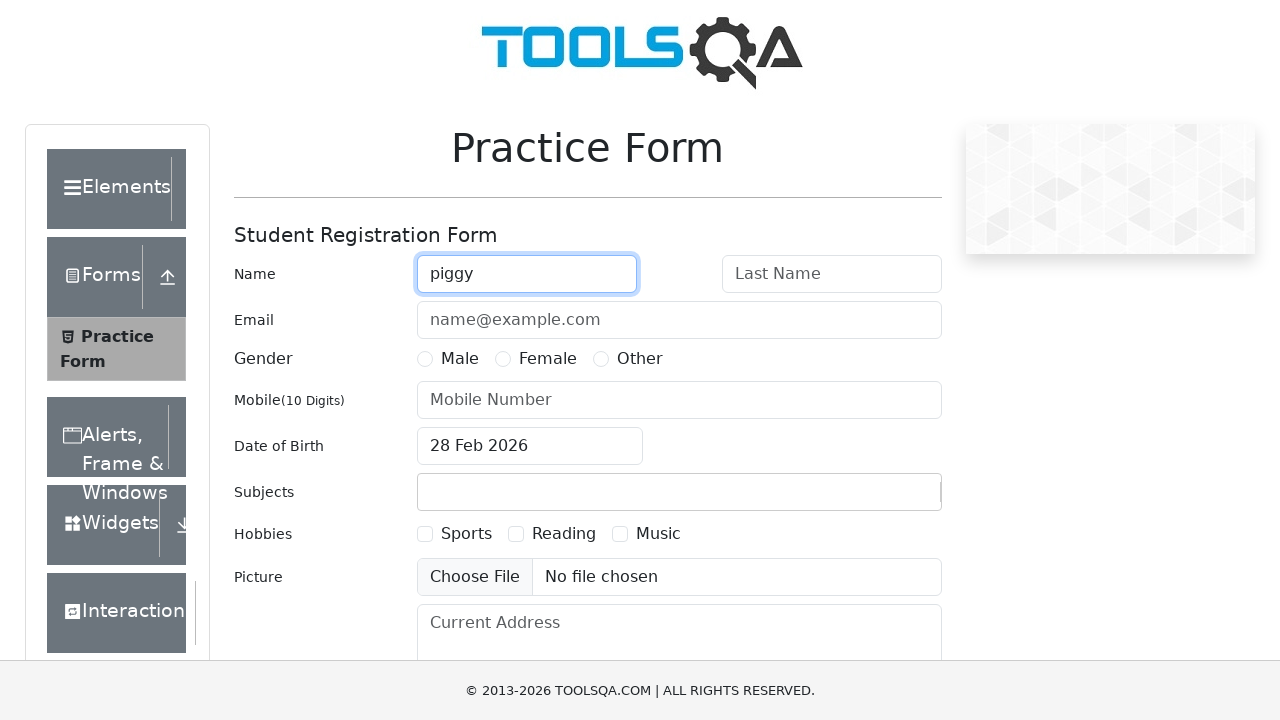

Filled last name field with 'sherma' on #lastName
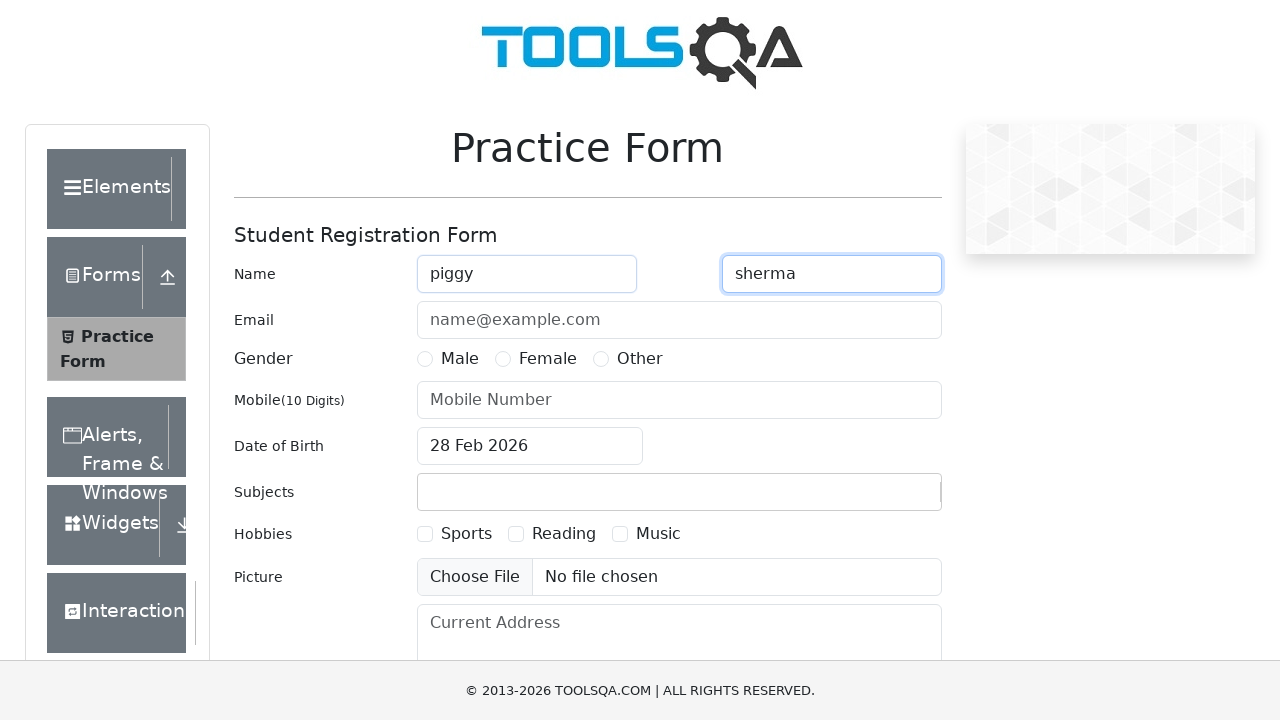

Filled email field with 'pp-poo-poo@yomail.com' on #userEmail
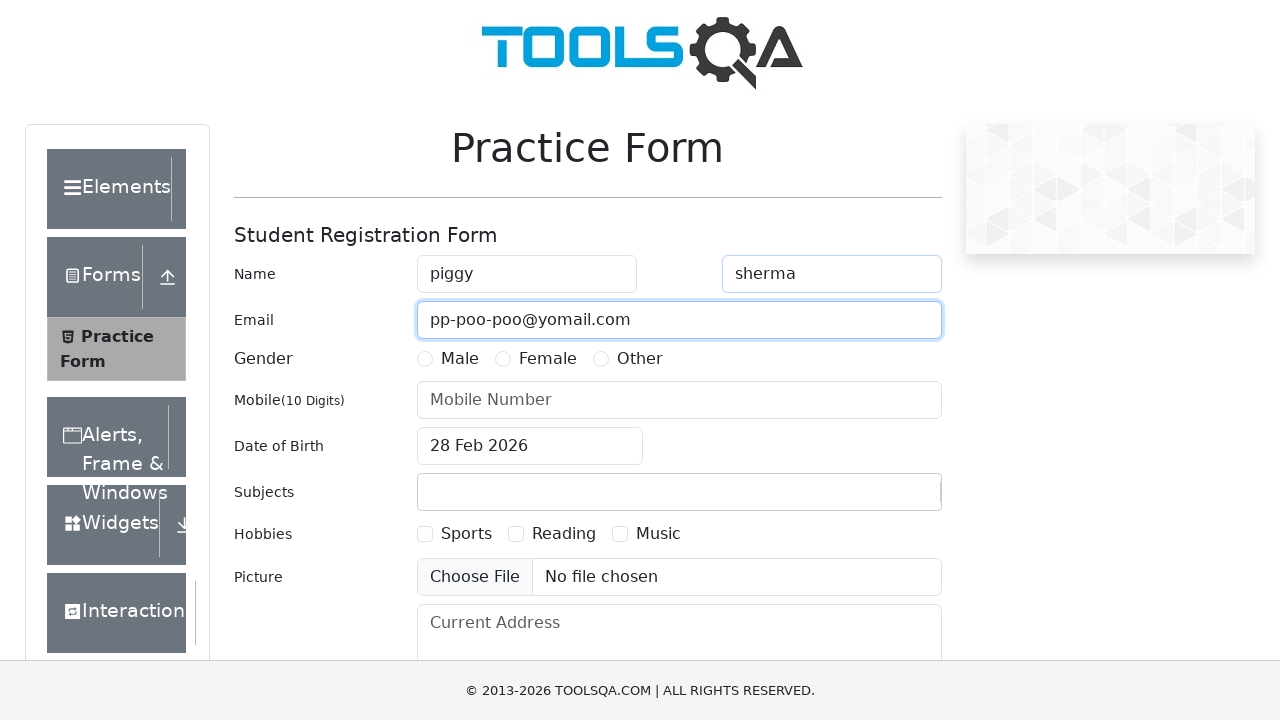

Selected 'Other' gender option at (640, 359) on xpath=//label[contains(text(),'Other')]
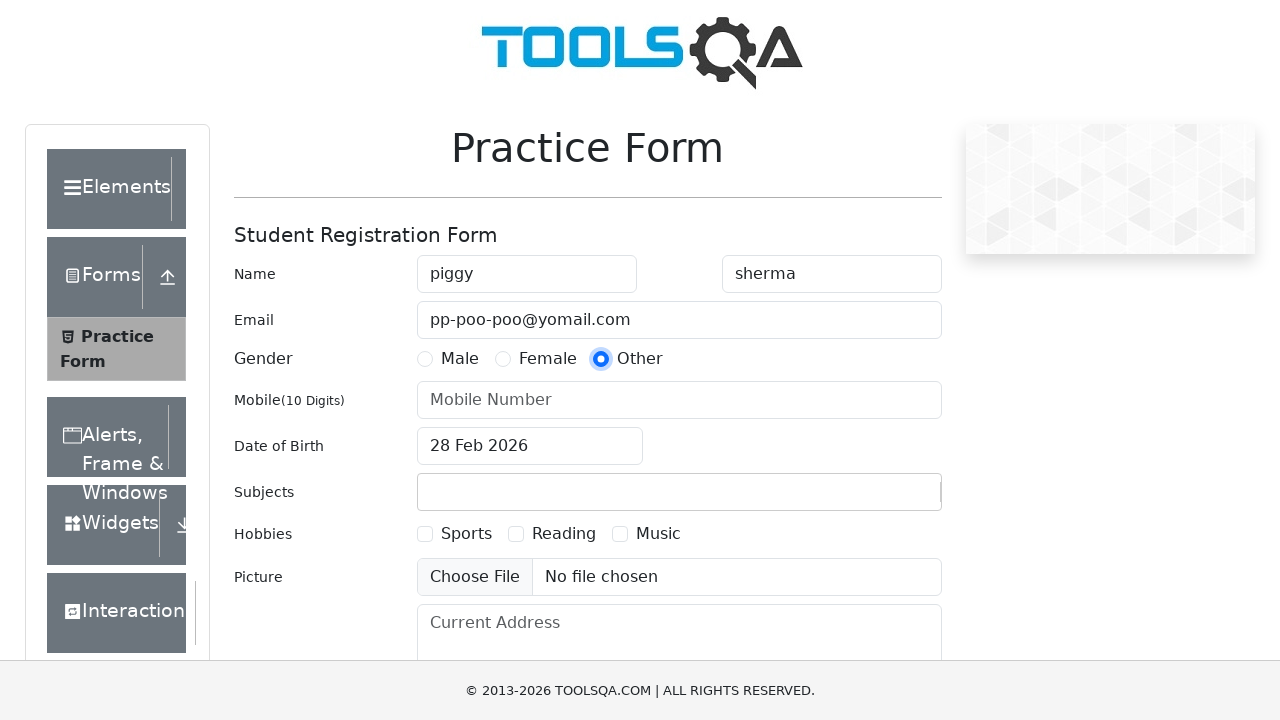

Filled phone number field with '1231243475' on #userNumber
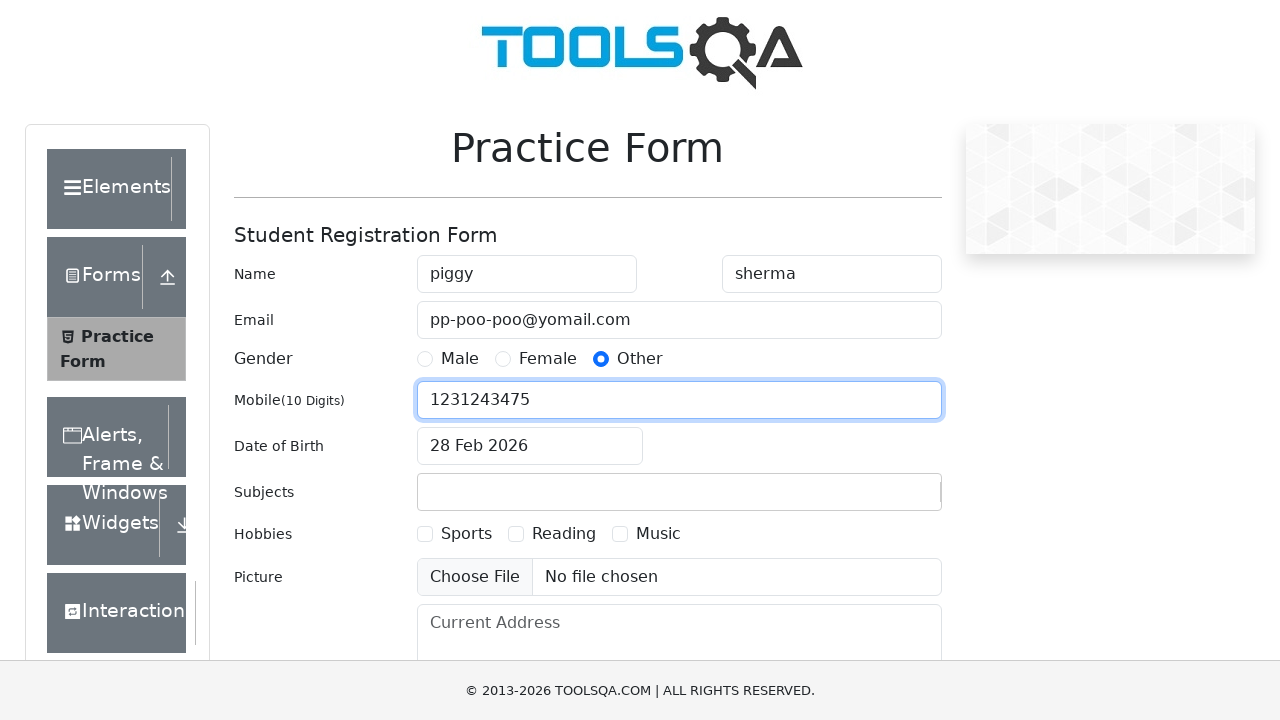

Clicked date of birth input to open date picker at (530, 446) on #dateOfBirthInput
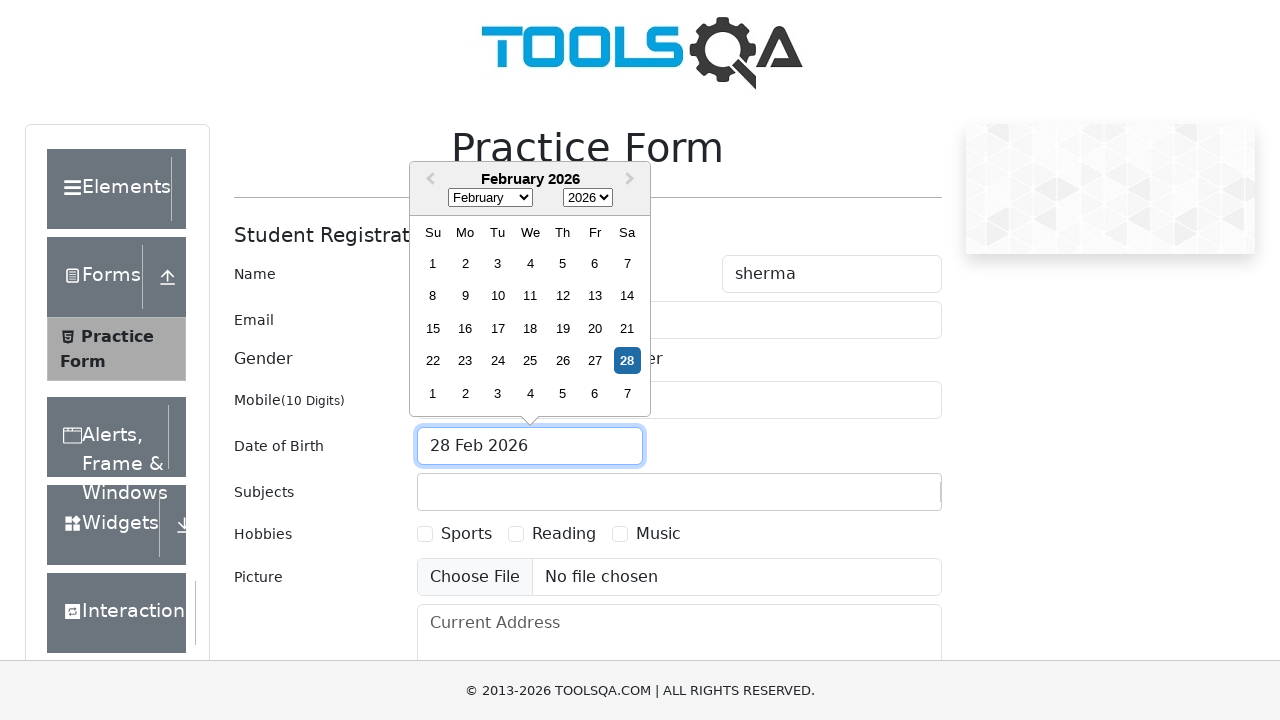

Selected August from the month dropdown in date picker on .react-datepicker__month-select
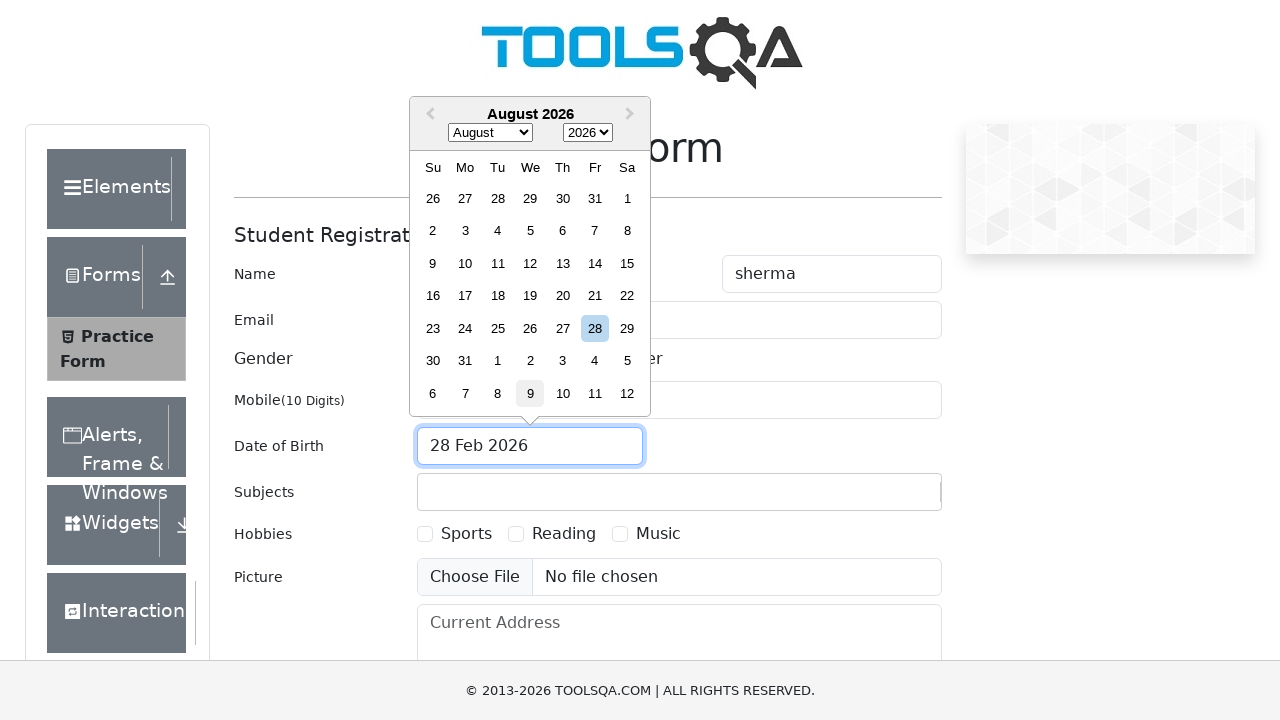

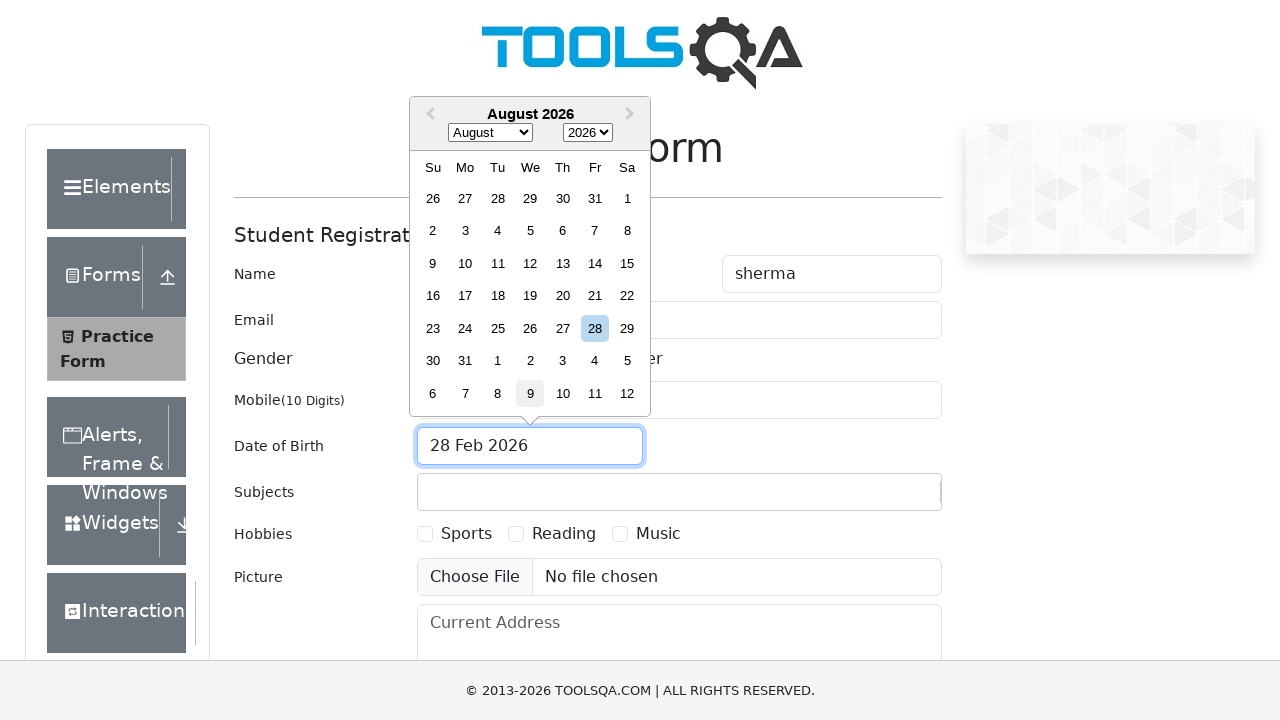